Tests drag and drop functionality by dragging a source element and dropping it onto a target element within an iframe

Starting URL: https://jqueryui.com/droppable/

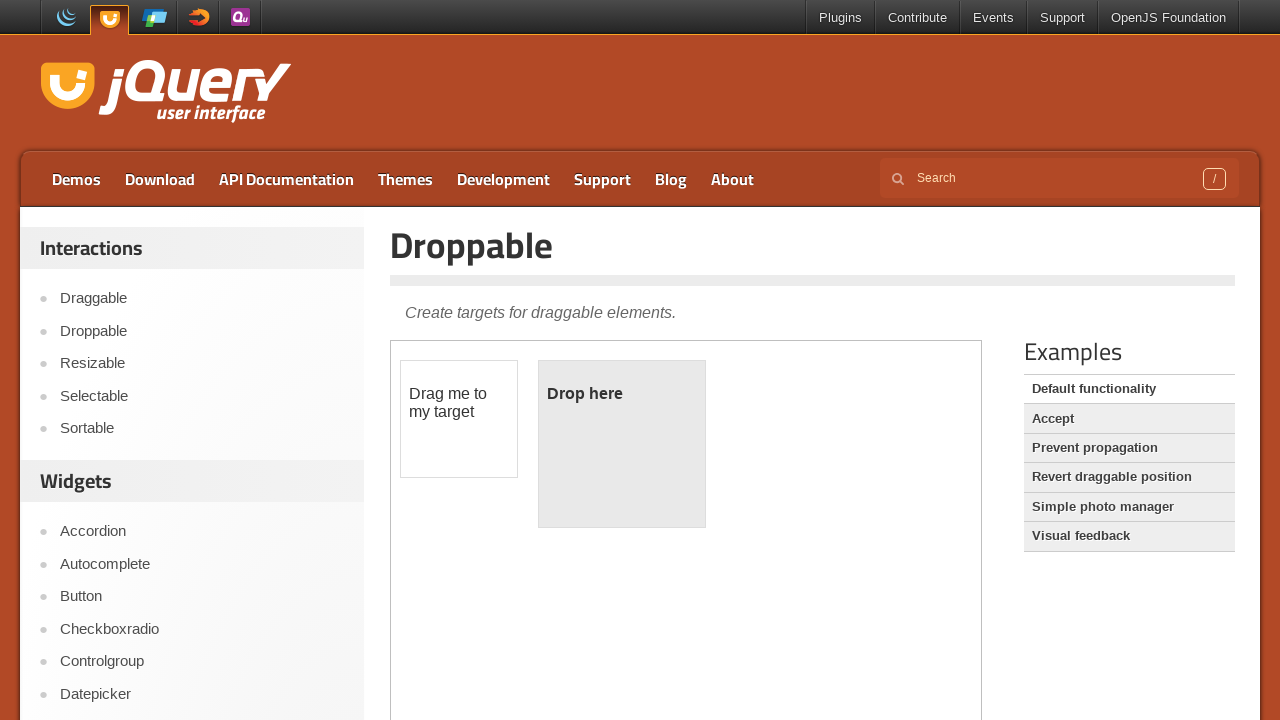

Located the demo iframe containing draggable elements
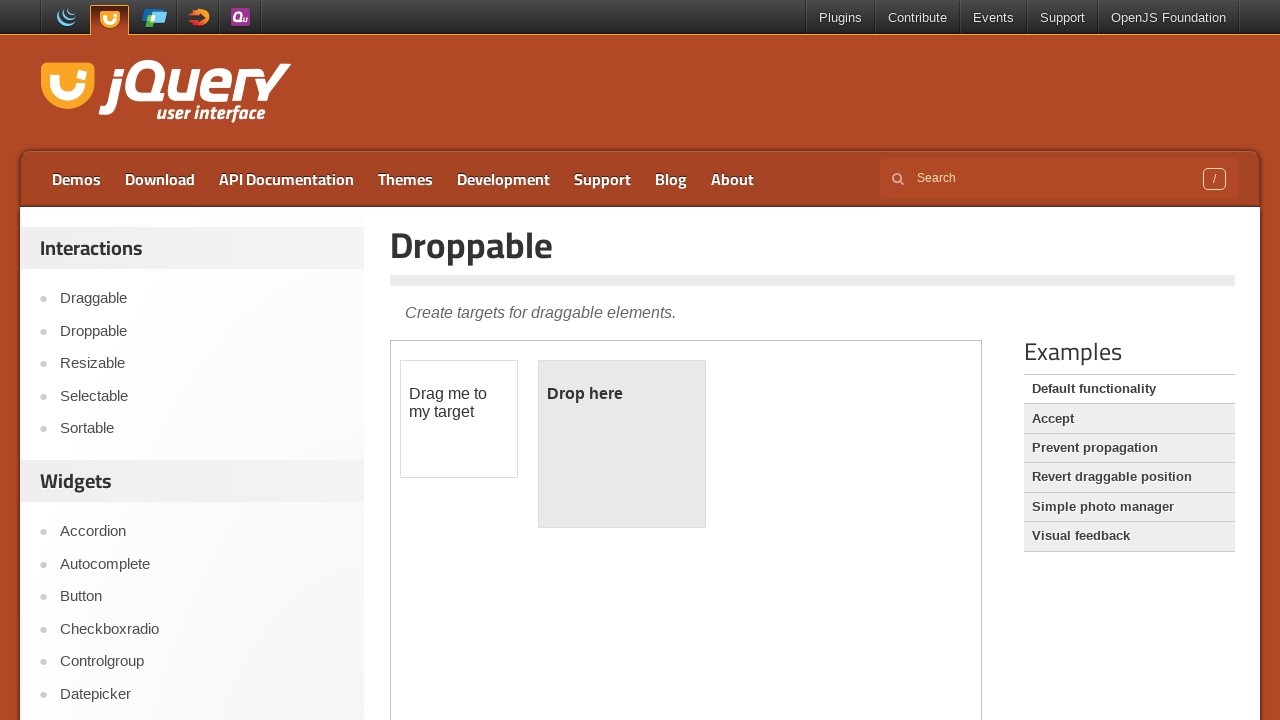

Located the draggable source element
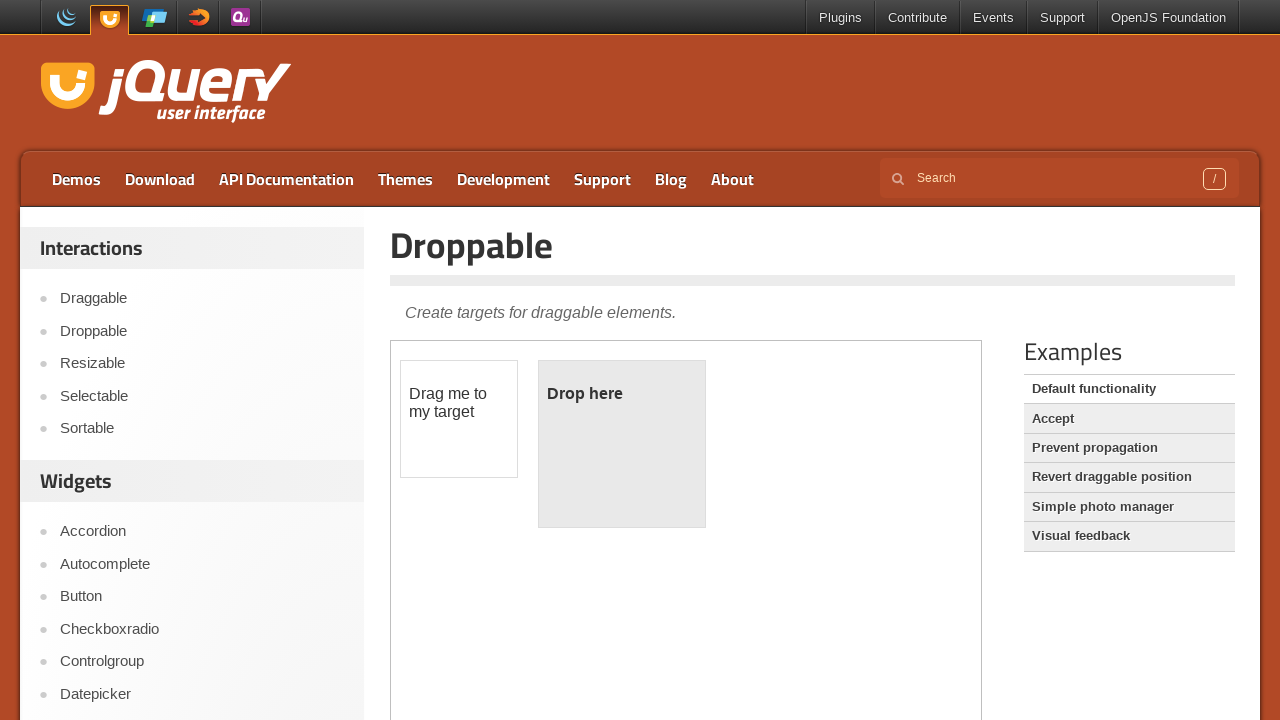

Located the droppable target element
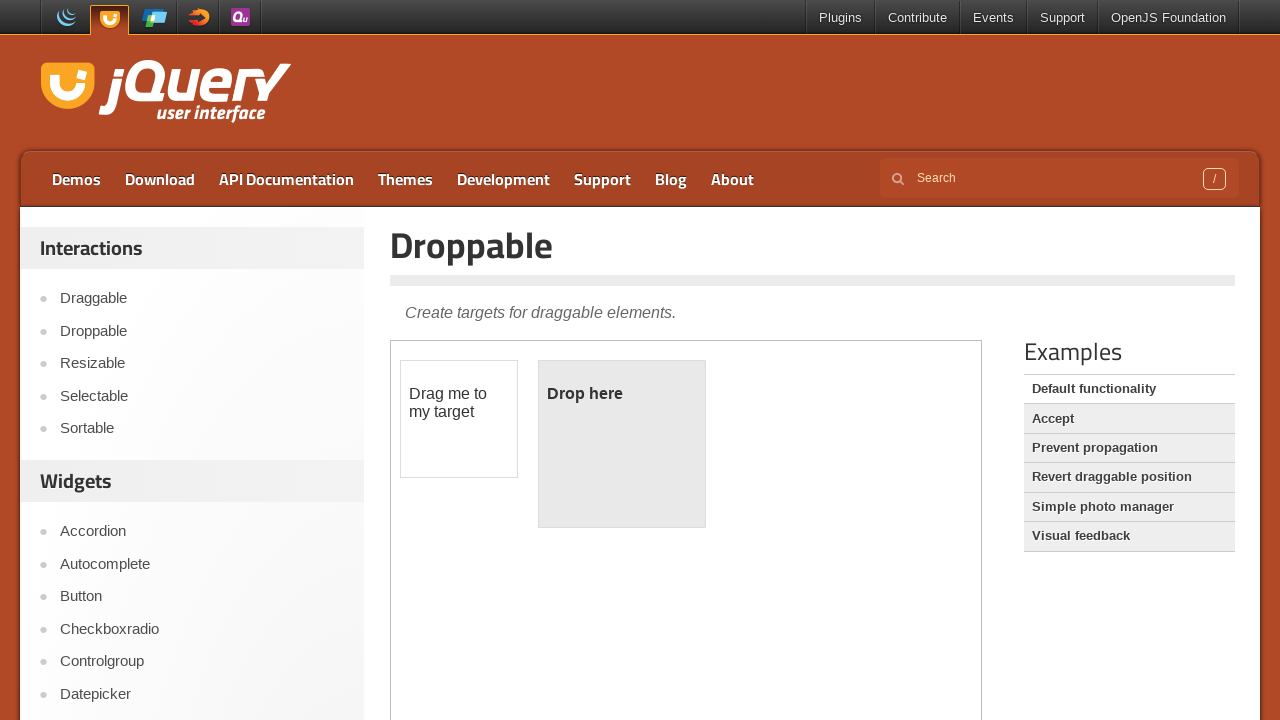

Dragged source element onto target element at (622, 444)
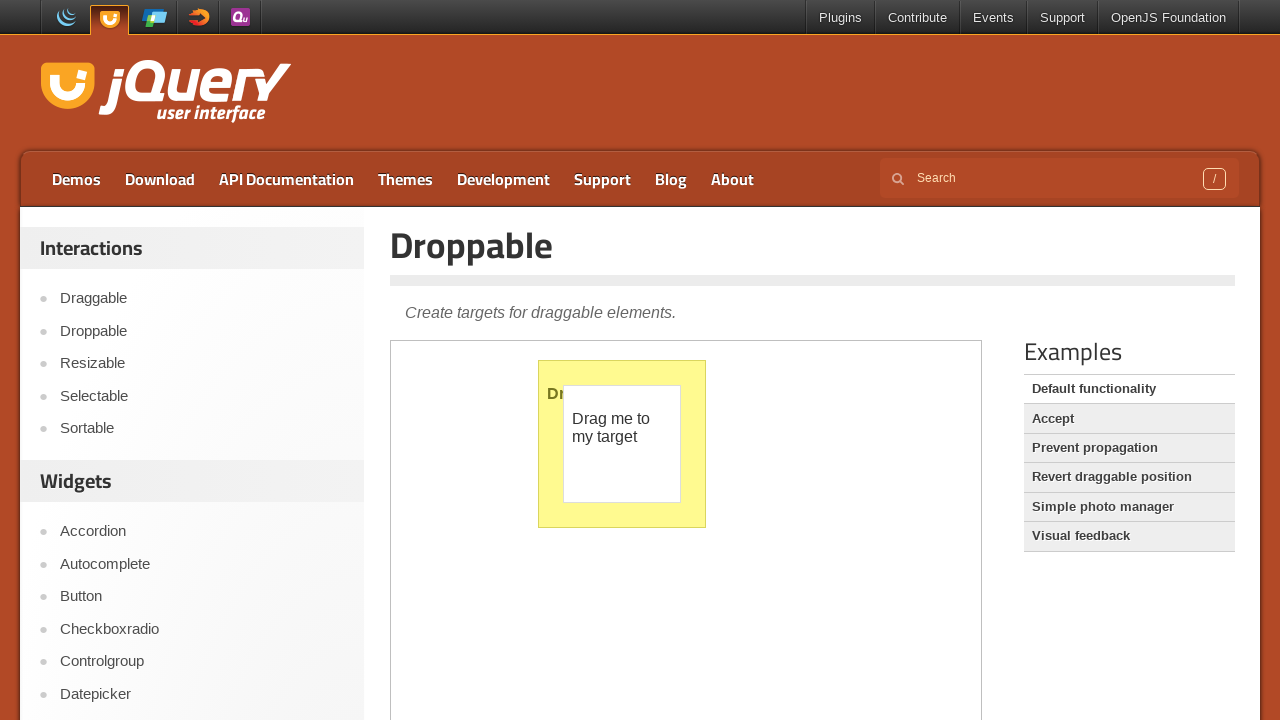

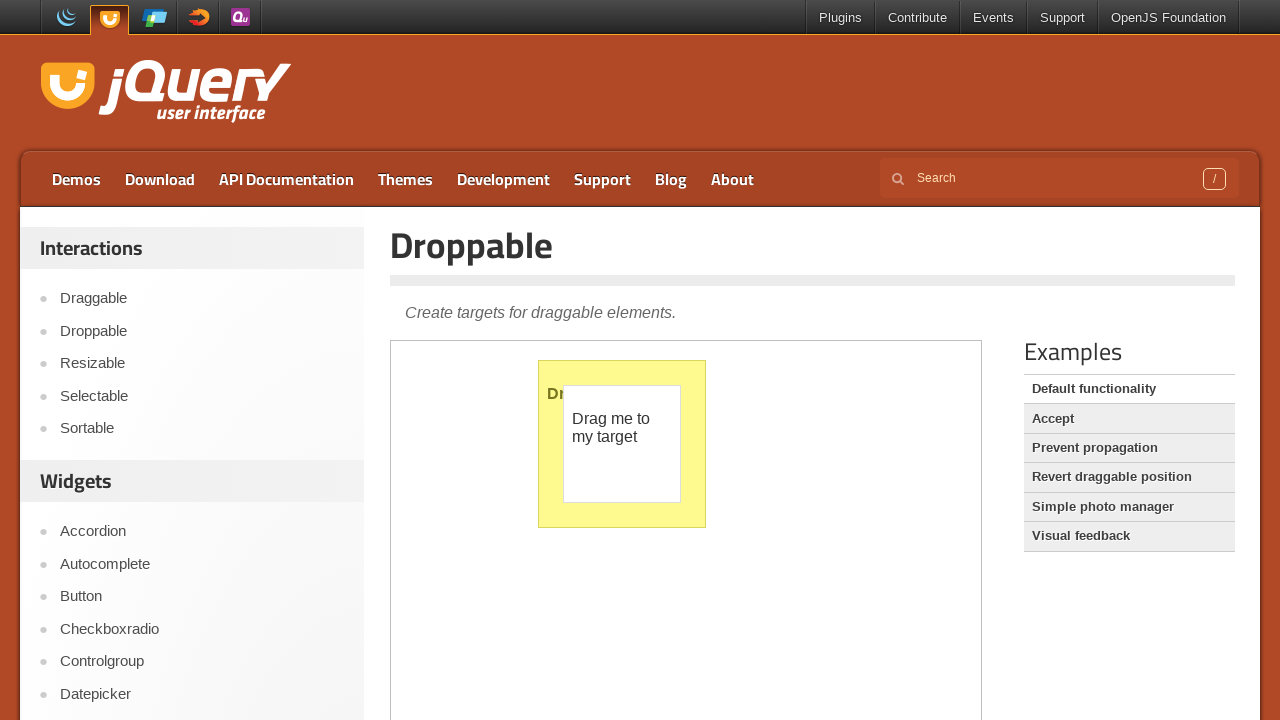